Tests a registration form by filling in required fields (first name, last name, email), submitting the form, and verifying the success message is displayed.

Starting URL: http://suninjuly.github.io/registration1.html

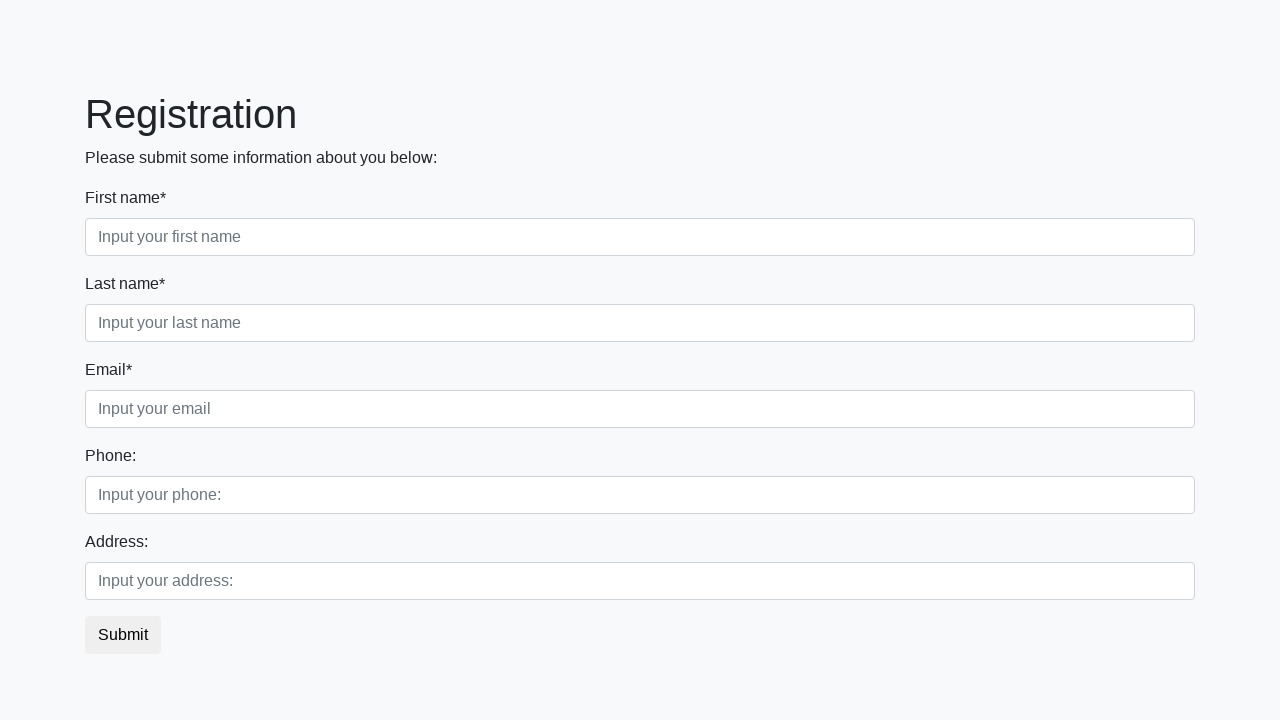

Filled first name field with 'Ivan' on .first
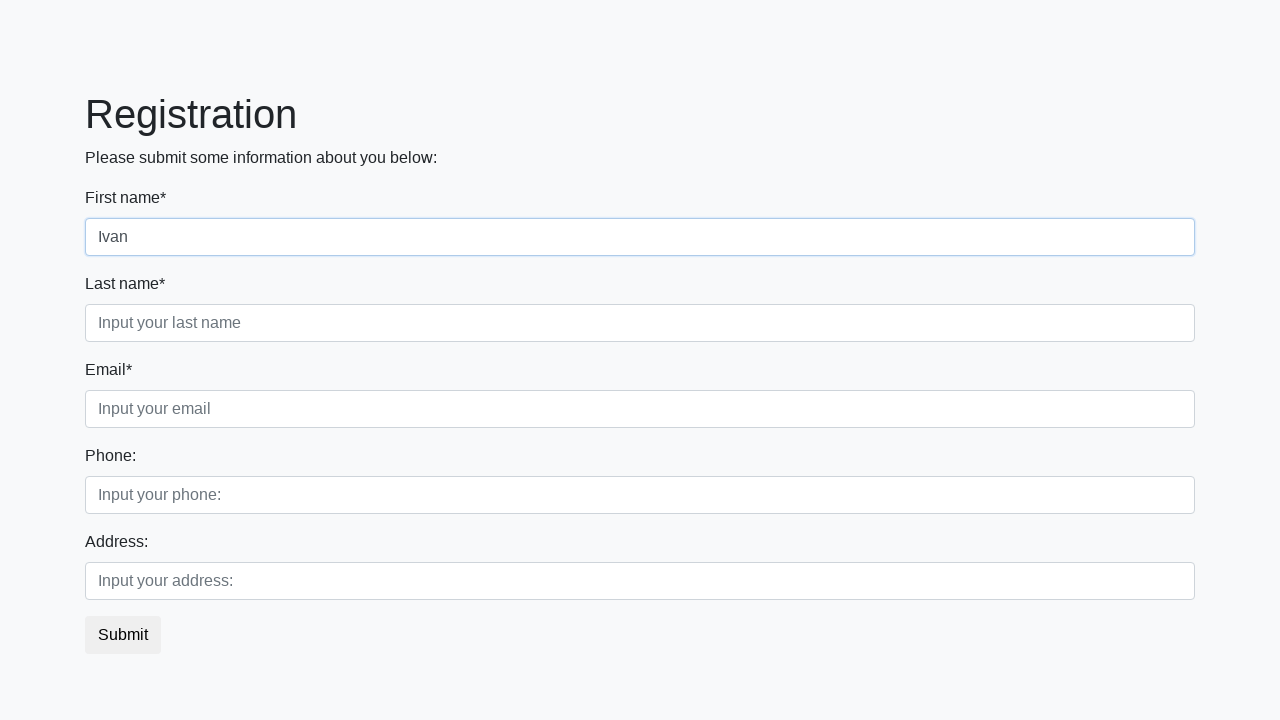

Filled last name field with 'Petrov' on .second
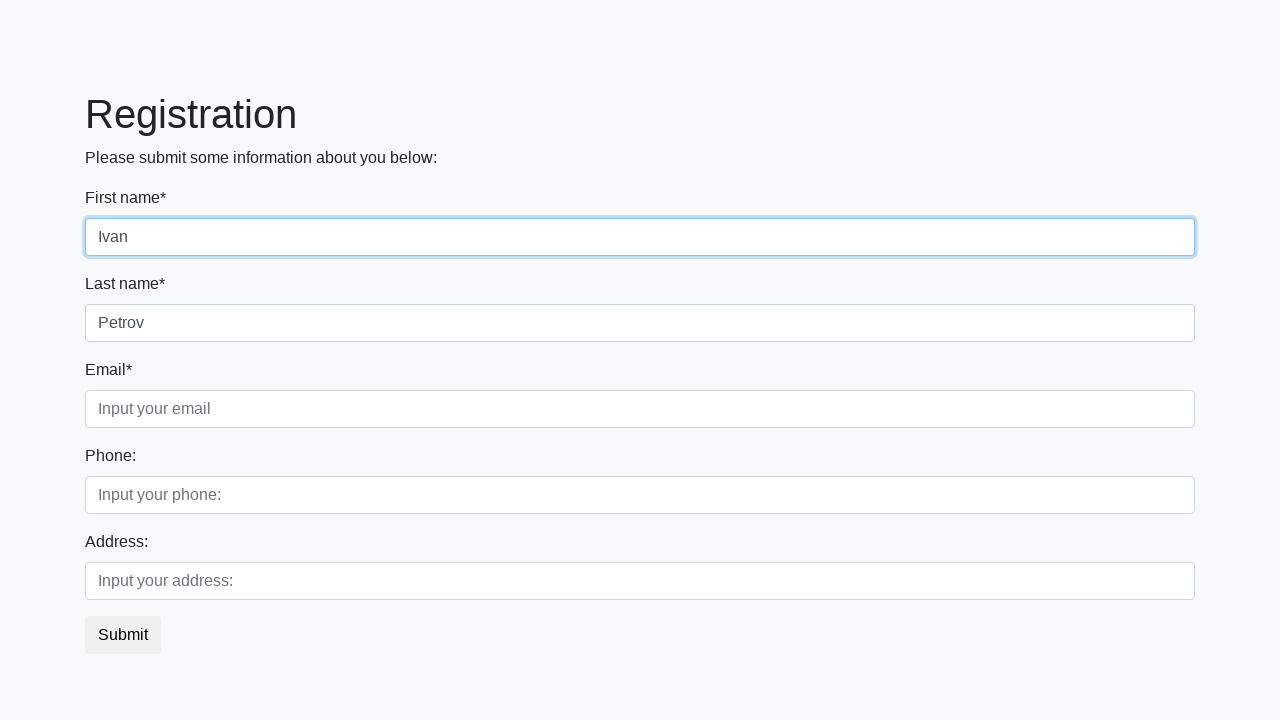

Filled email field with 'fortestonly@gmail.com' on .third
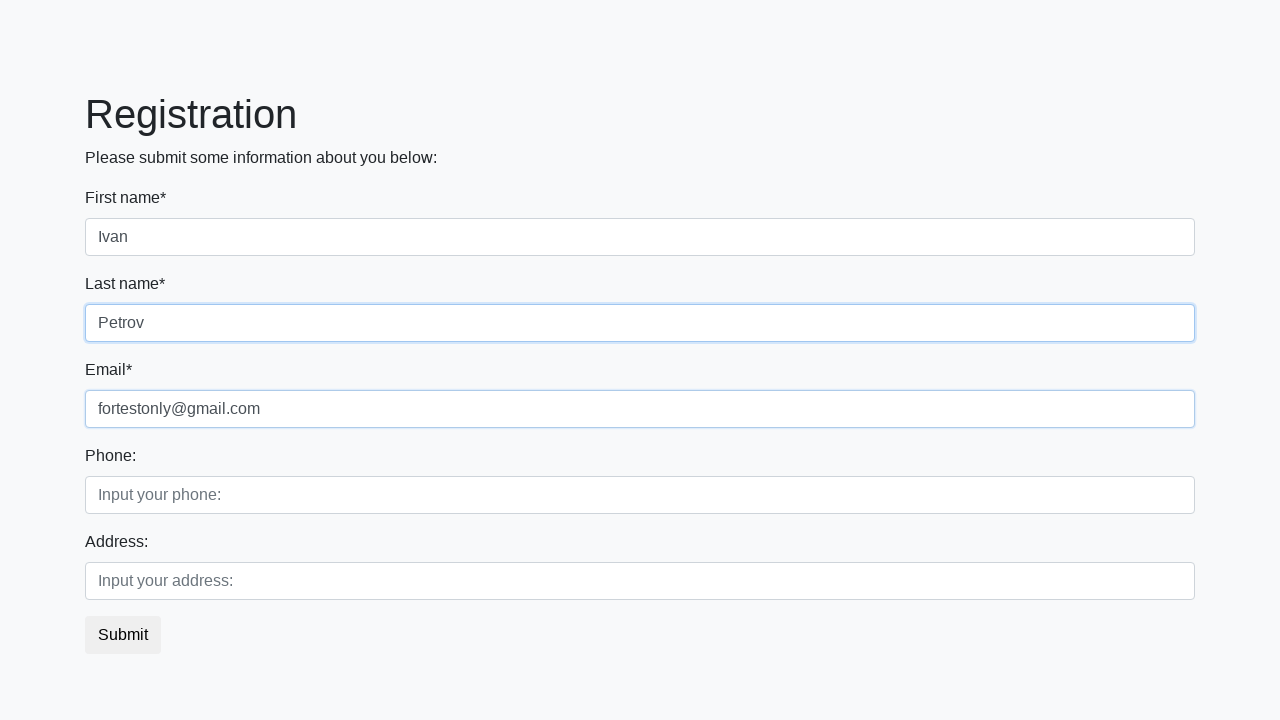

Clicked submit button to register at (123, 635) on button.btn
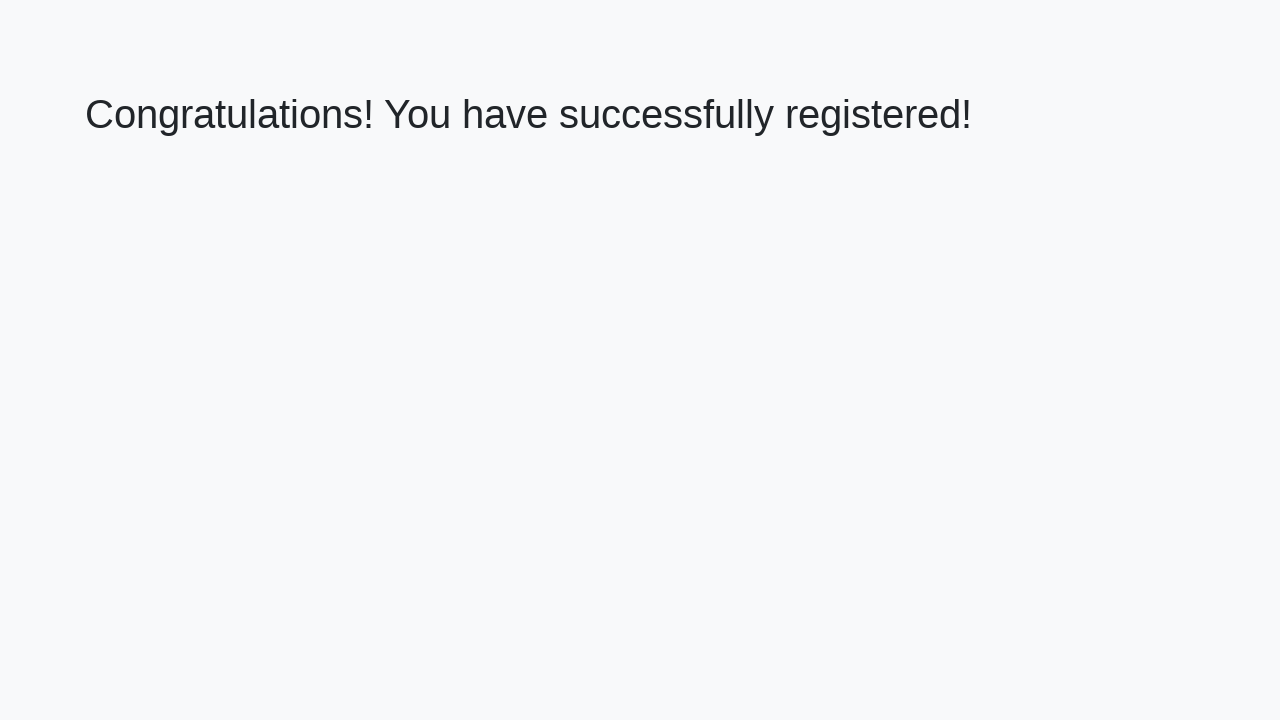

Success message heading loaded
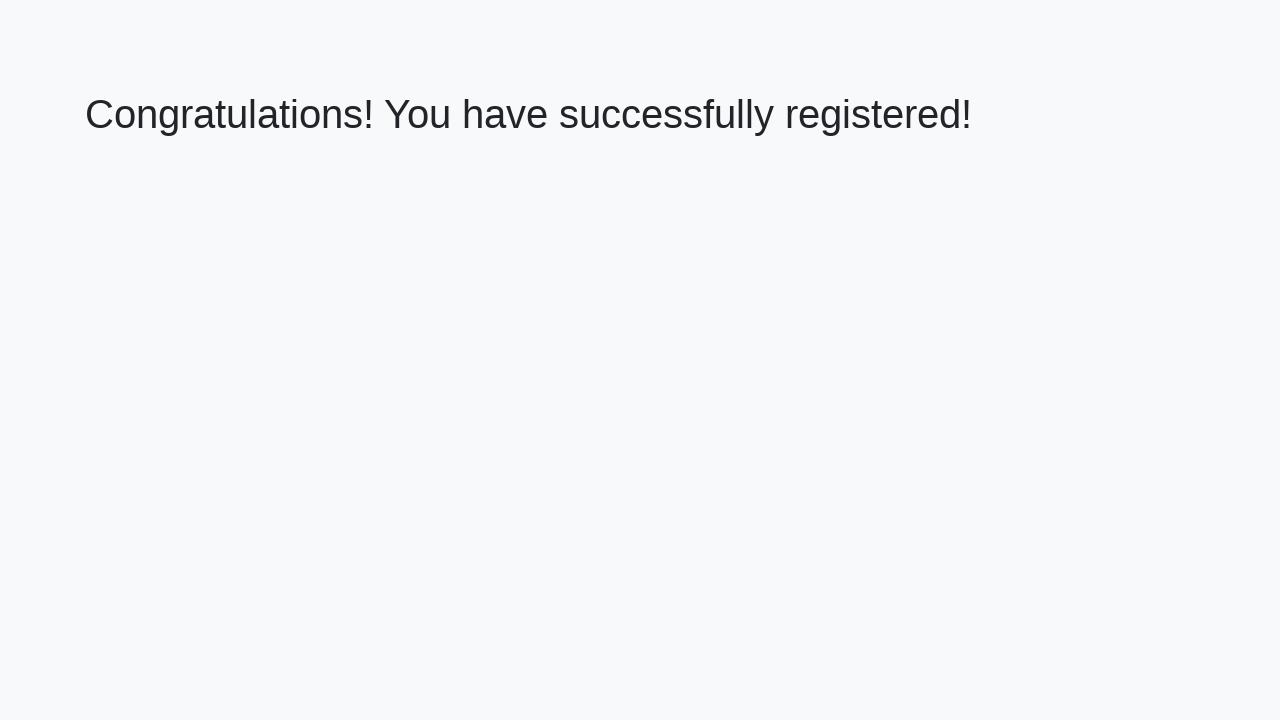

Retrieved success message text
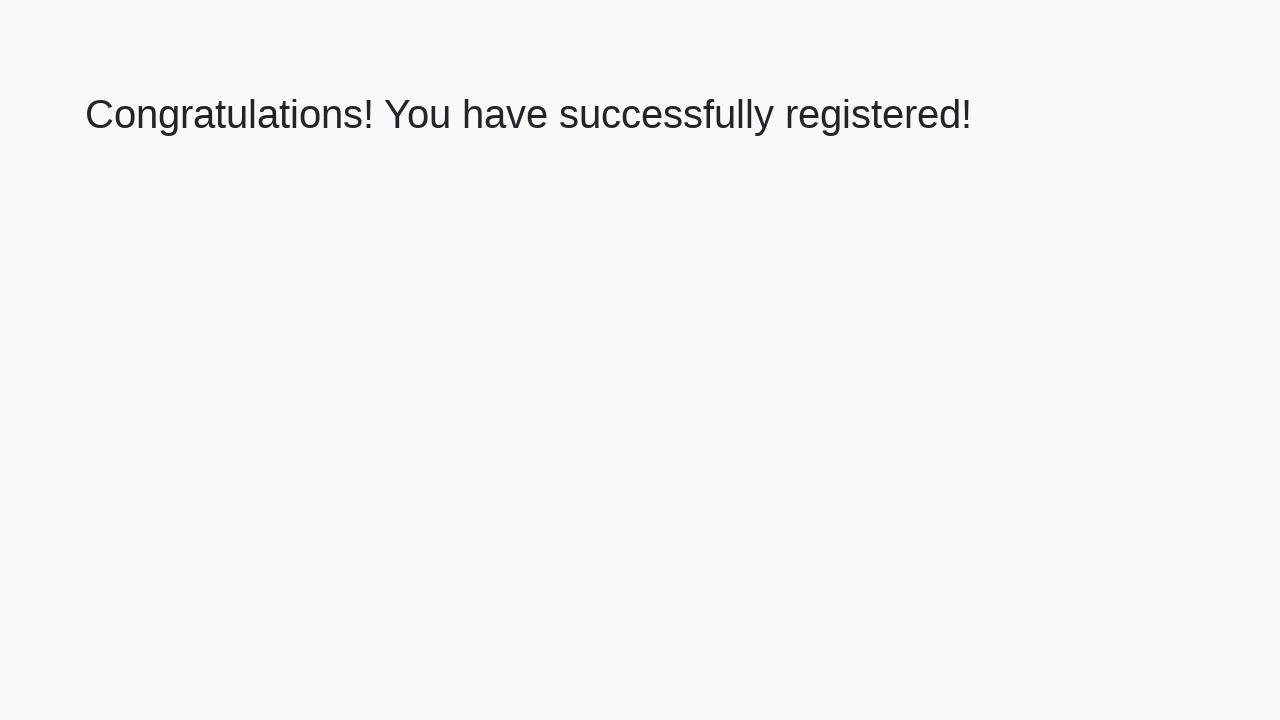

Verified success message: 'Congratulations! You have successfully registered!'
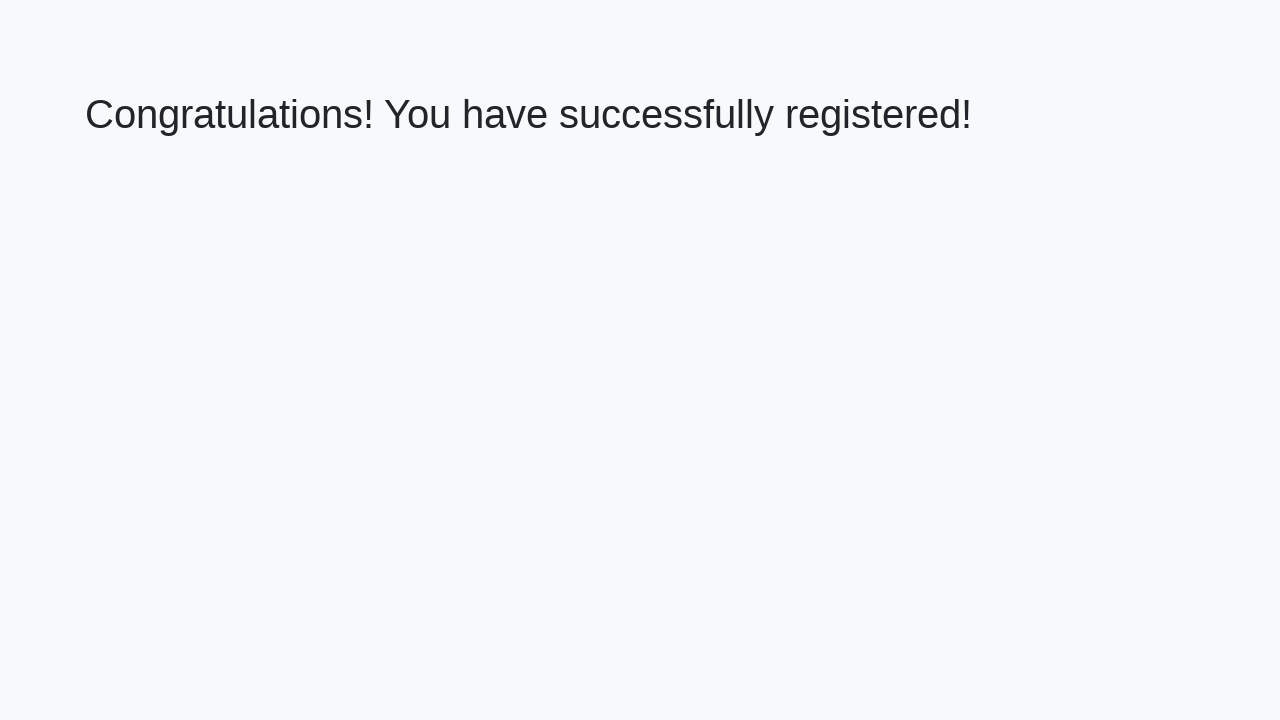

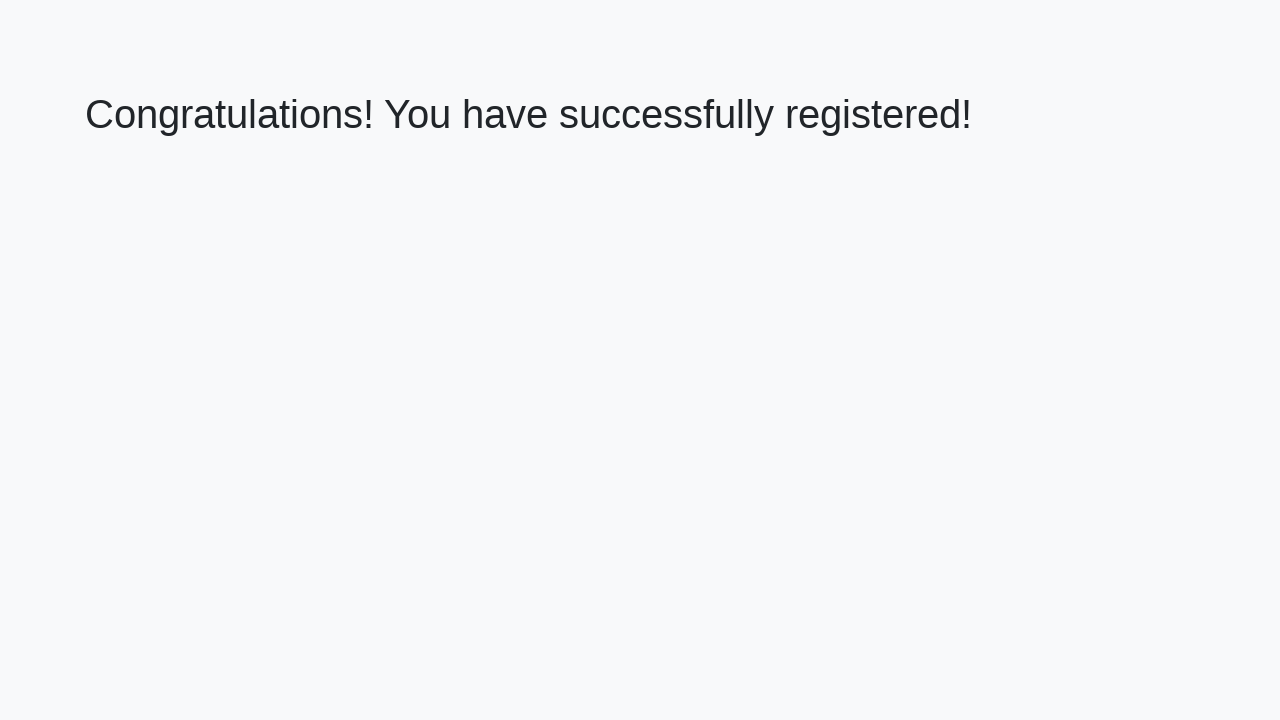